Tests checkbox functionality by clicking a button to reveal checkboxes, then selecting all unchecked checkboxes on the page

Starting URL: https://www.w3.org/TR/2019/NOTE-wai-aria-practices-1.1-20190814/examples/checkbox/checkbox-1/checkbox-1.html

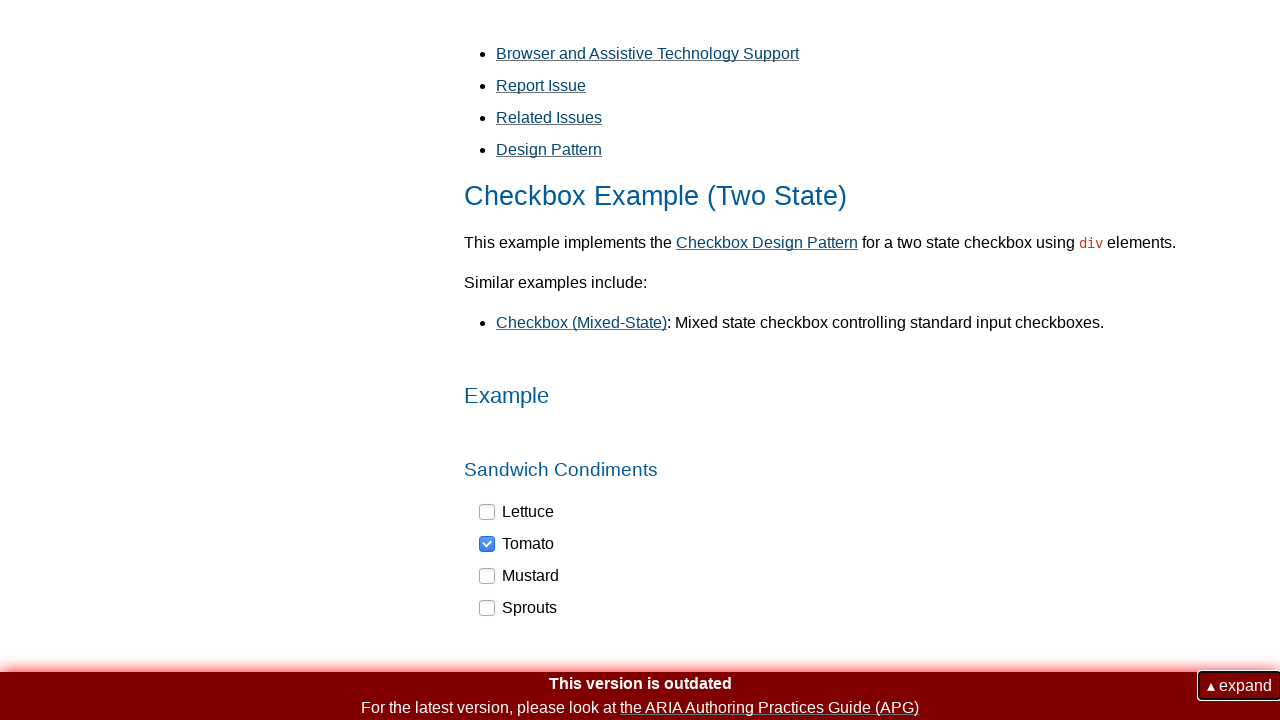

Clicked button to reveal checkboxes at (1240, 686) on xpath=//button
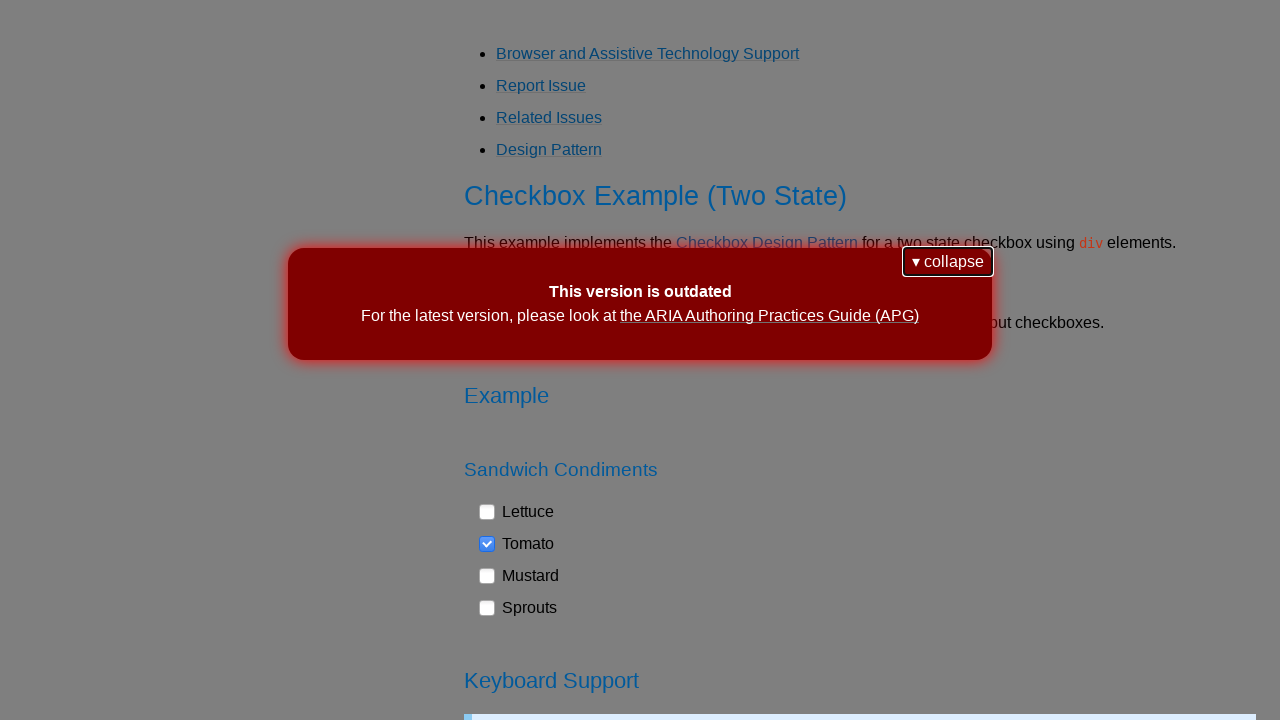

Retrieved all checkbox elements from the page
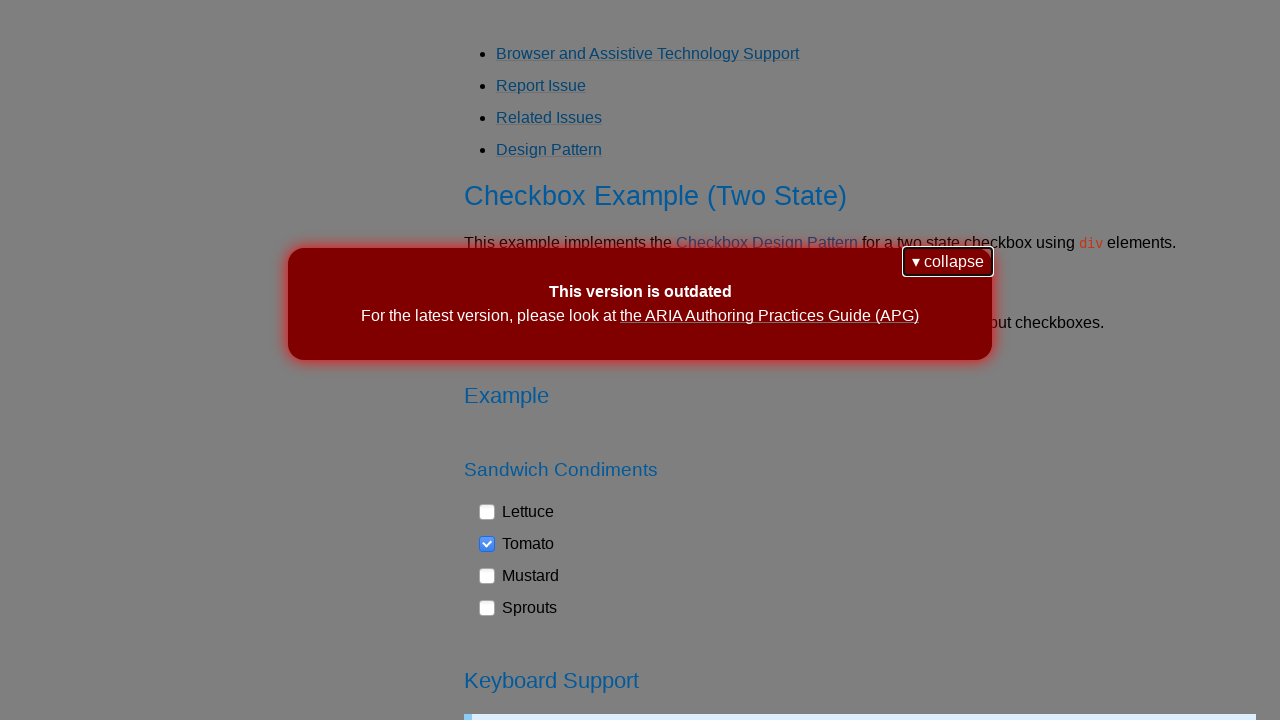

Got aria-checked attribute of first checkbox: false
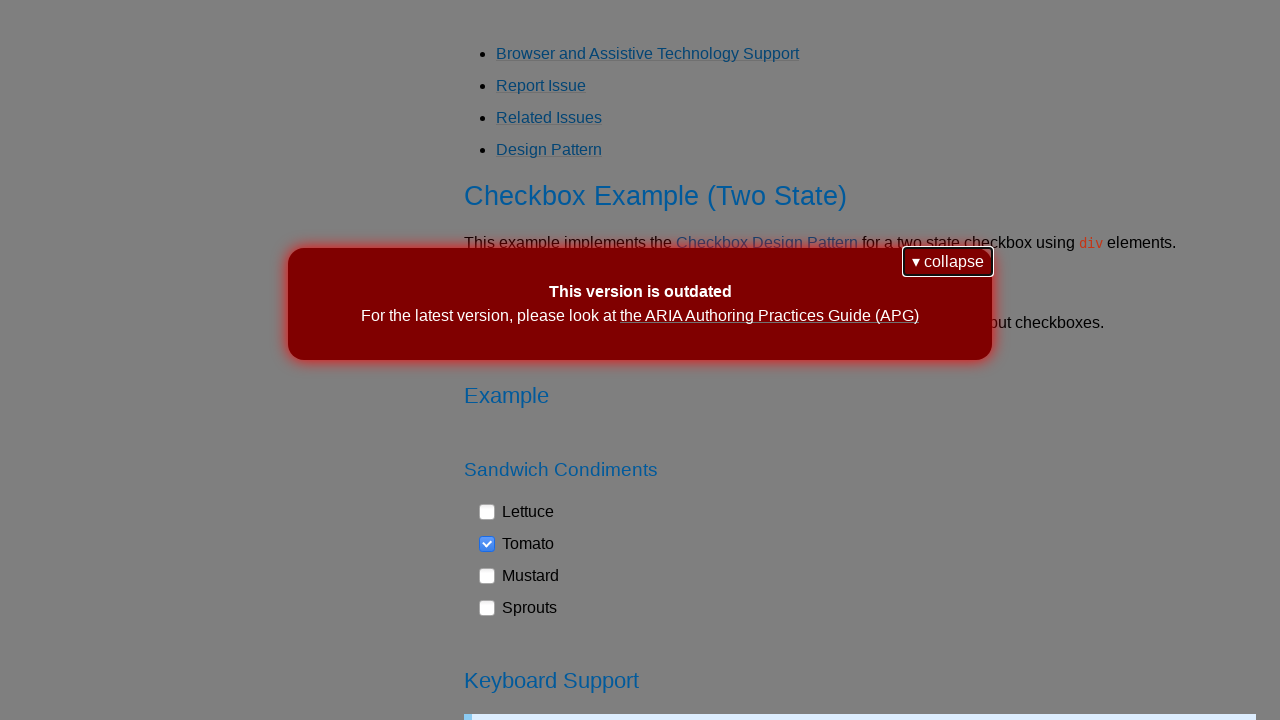

Clicked an unchecked checkbox to select it at (517, 512) on xpath=//div[@role='checkbox'] >> nth=0
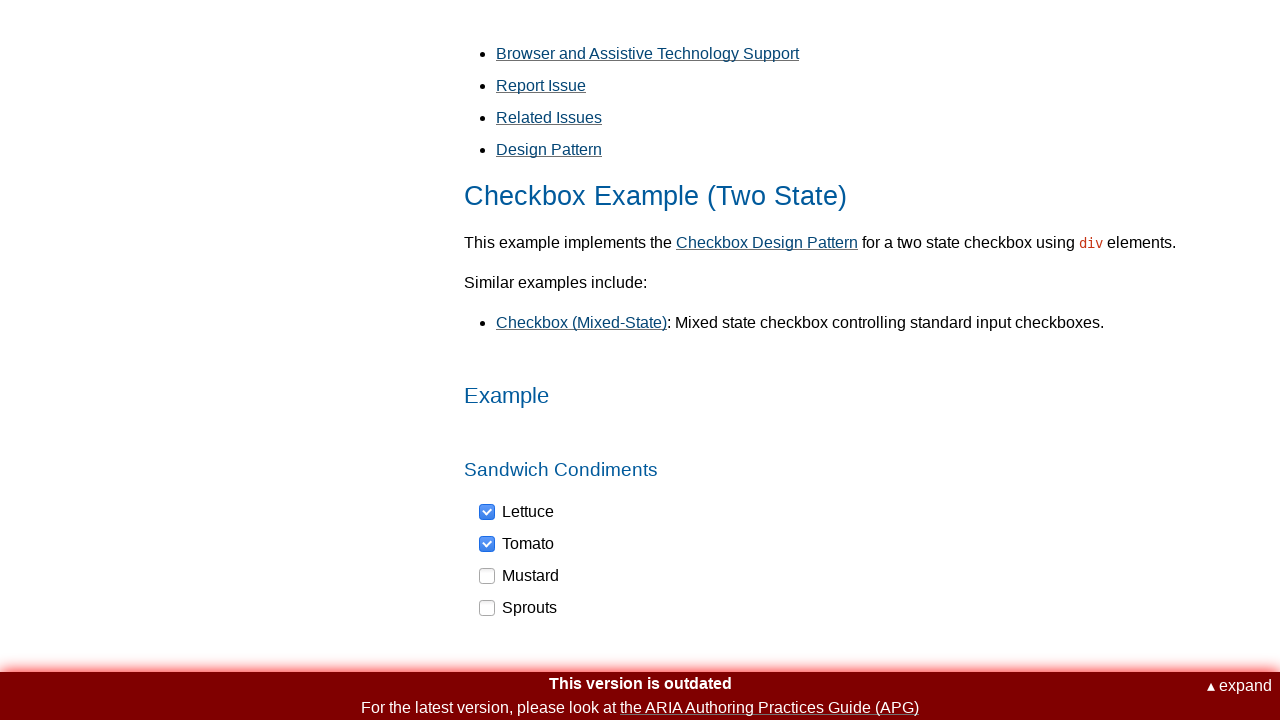

Clicked an unchecked checkbox to select it at (520, 576) on xpath=//div[@role='checkbox'] >> nth=2
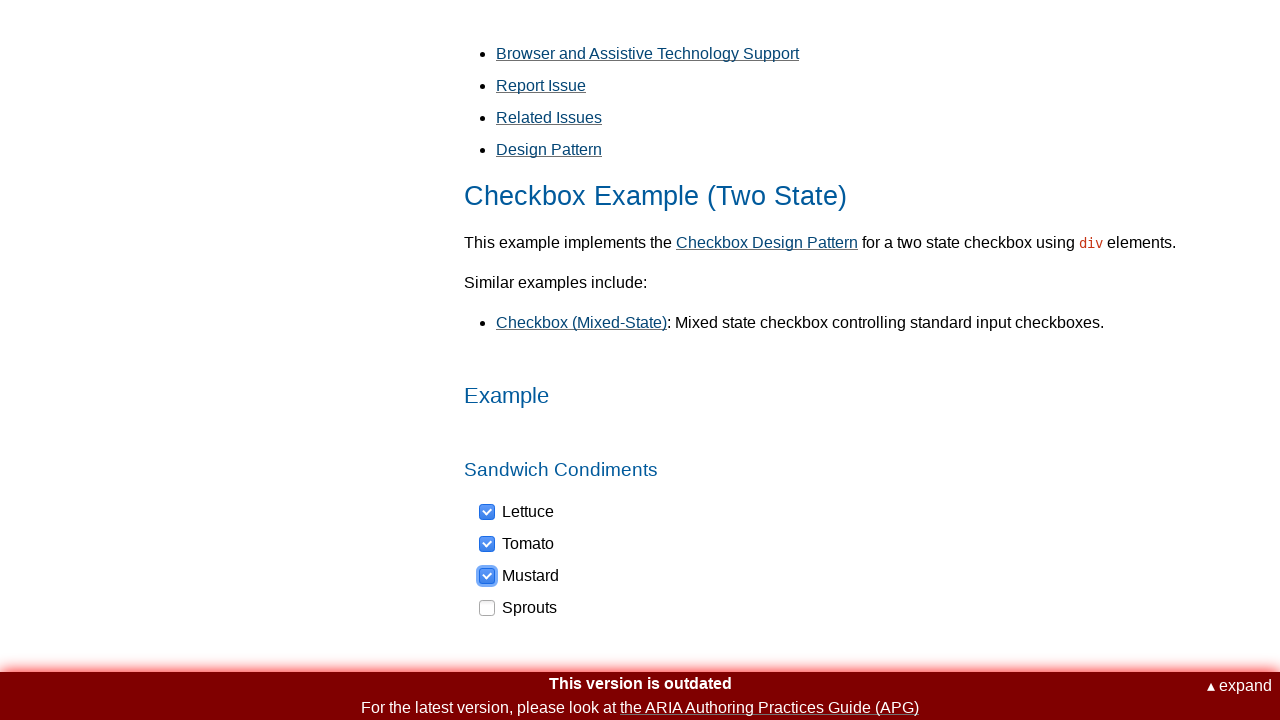

Clicked an unchecked checkbox to select it at (519, 608) on xpath=//div[@role='checkbox'] >> nth=3
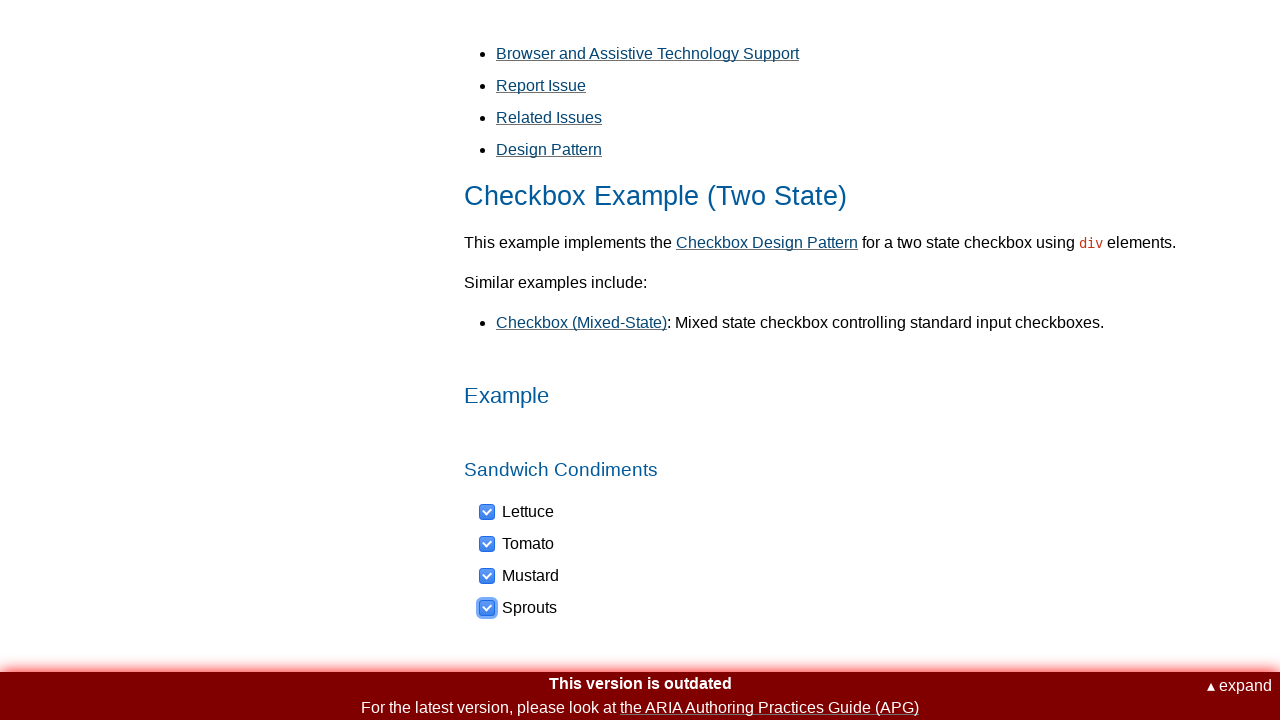

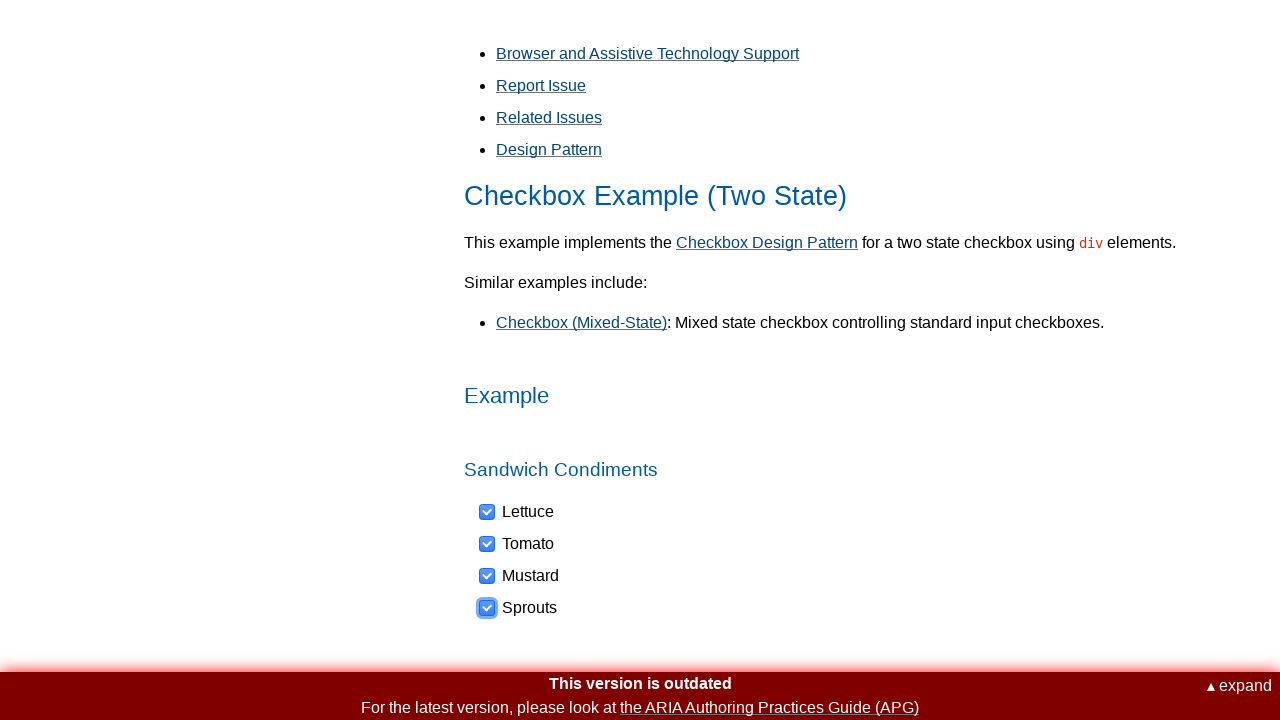